Tests dropdown selection by selecting different options

Starting URL: https://the-internet.herokuapp.com/

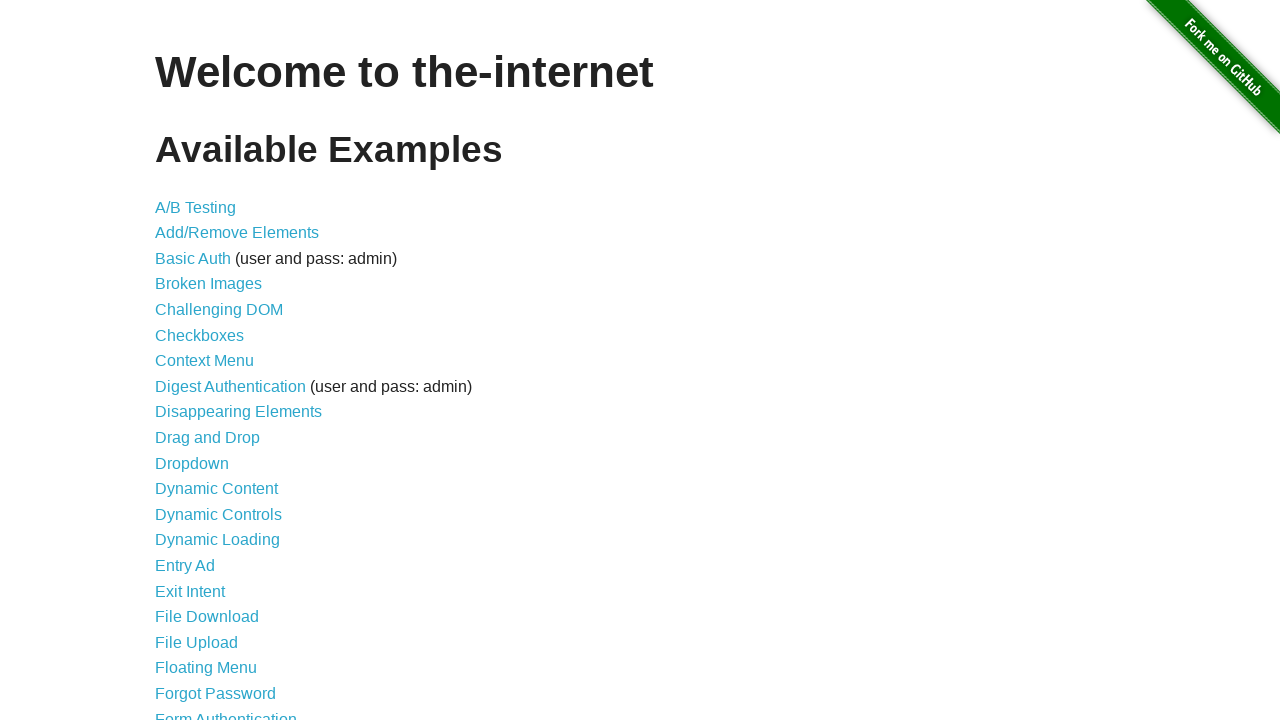

Clicked on Dropdown link to navigate to dropdown page at (192, 463) on text=Dropdown
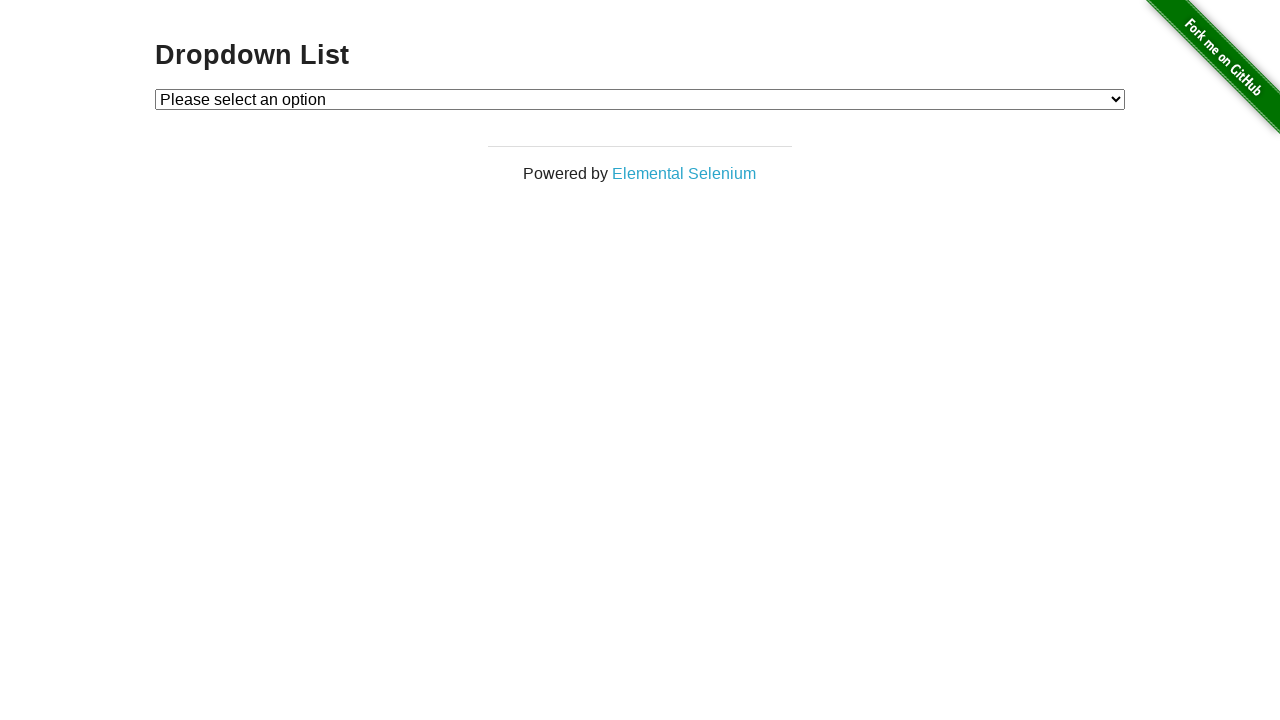

Selected Option 1 from dropdown by label on #dropdown
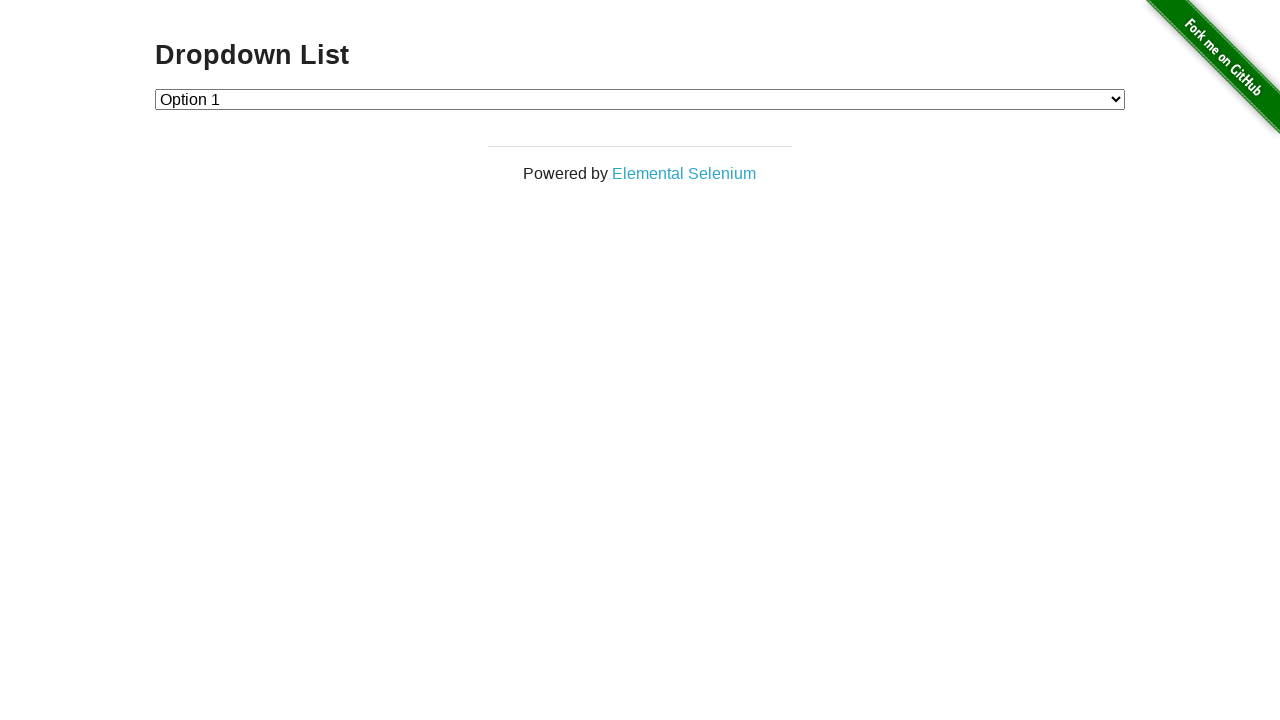

Selected Option 2 from dropdown by value on #dropdown
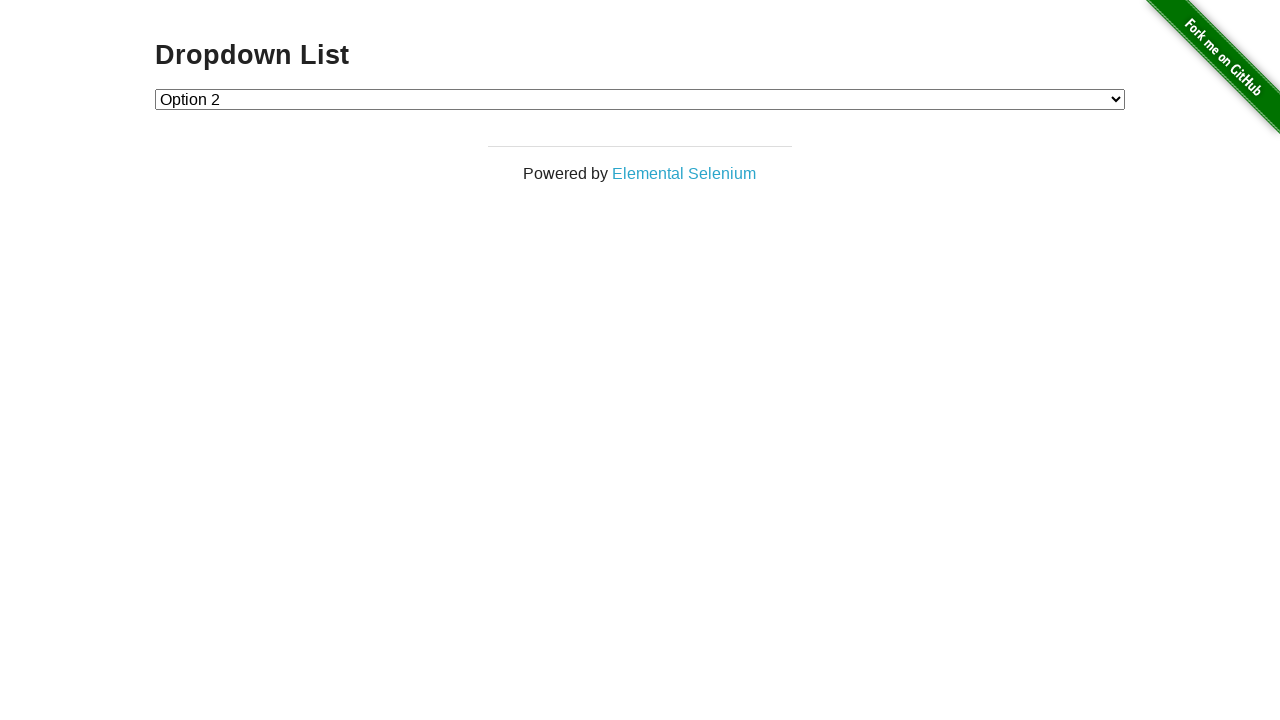

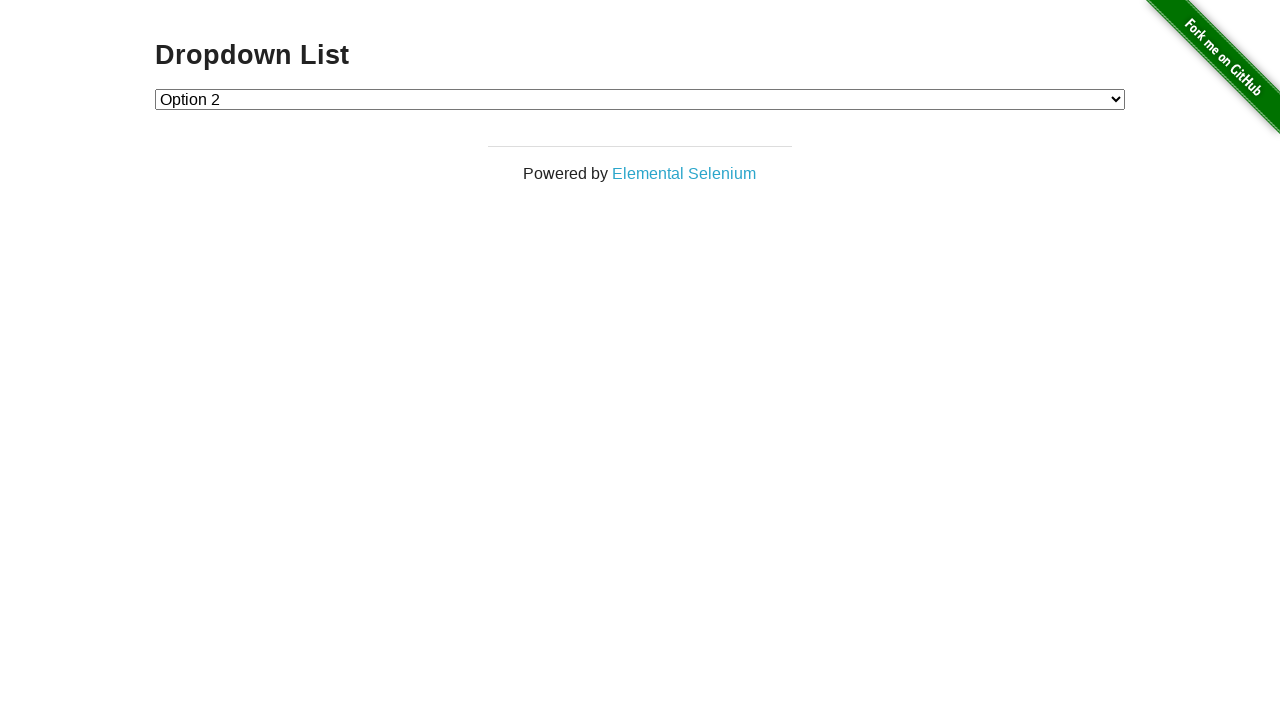